Tests redirect functionality by clicking links and verifying the resulting pages, first clicking a "here" link to reach Status Codes page, then clicking a "404" link to verify the 404 error page content

Starting URL: http://the-internet.herokuapp.com/redirector

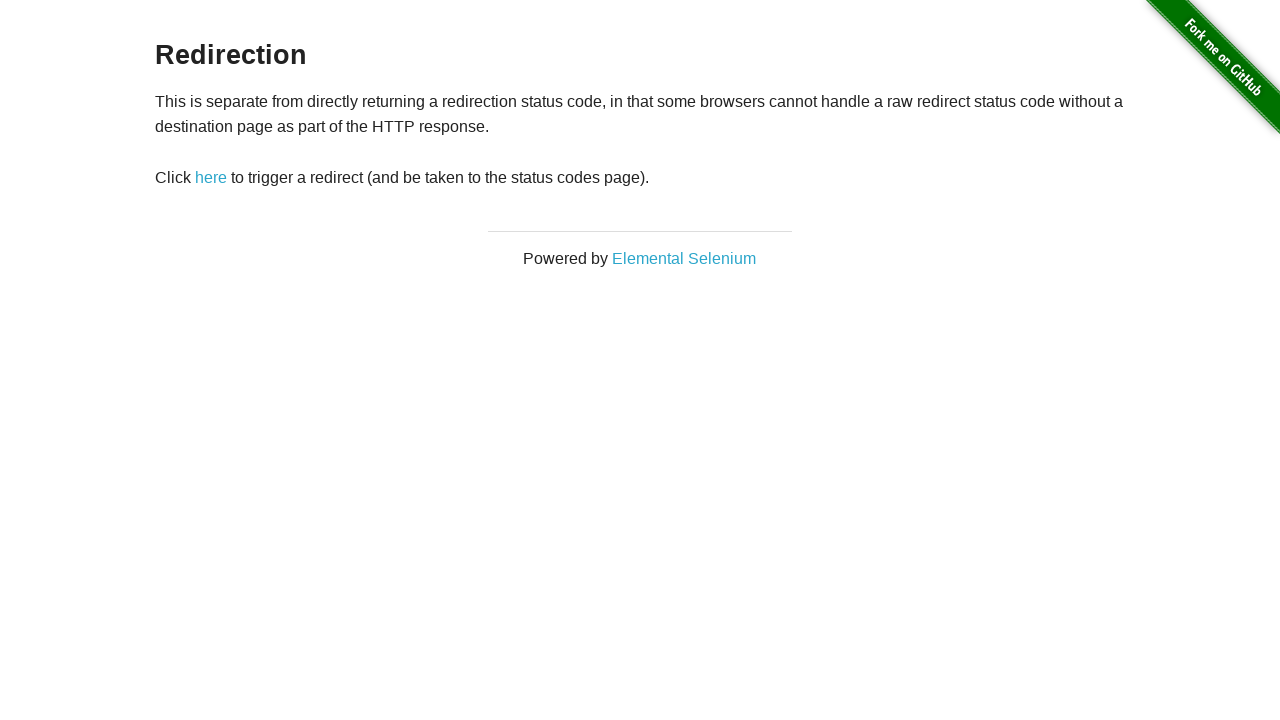

Clicked 'here' link to navigate to Status Codes page at (211, 178) on text=here
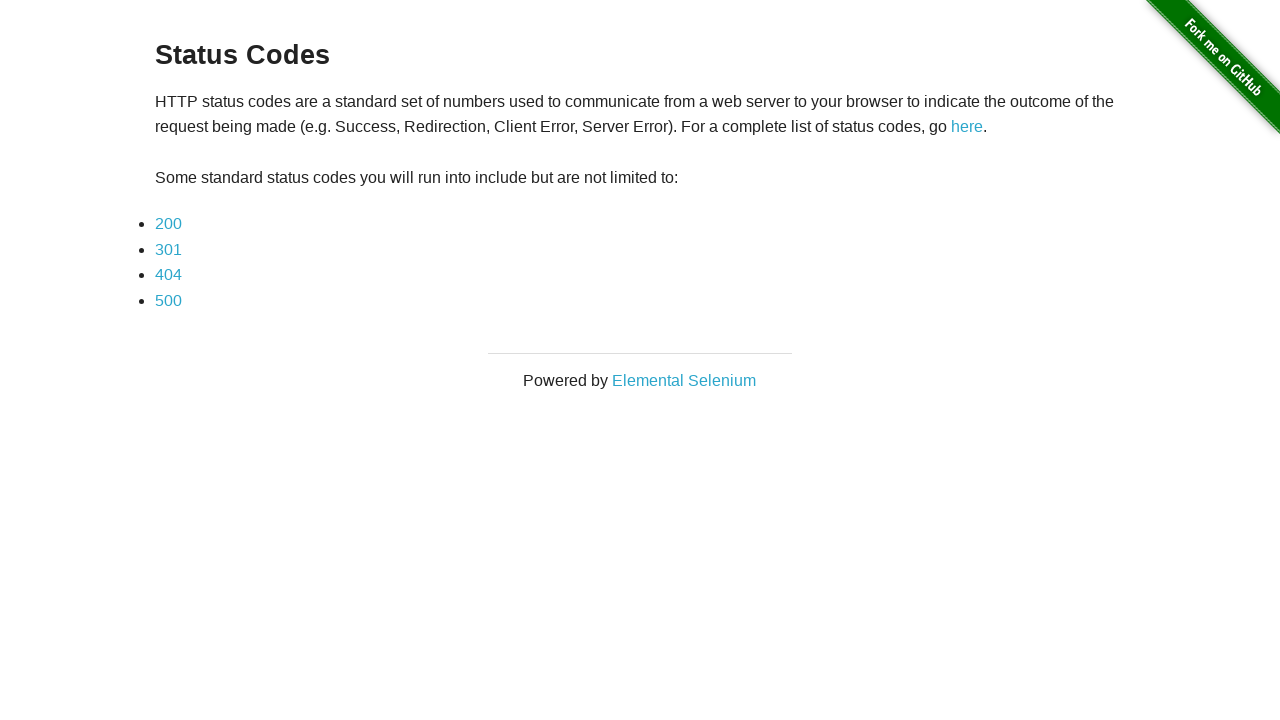

Status Codes page loaded successfully
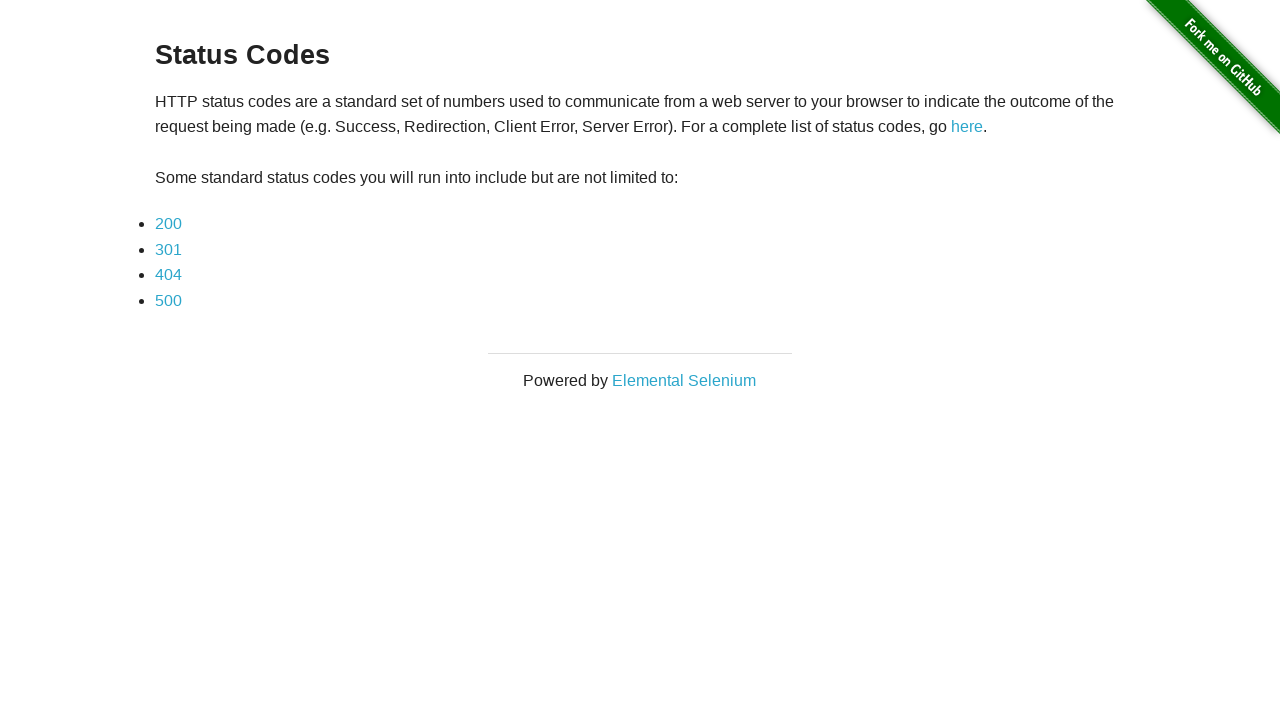

Clicked '404' link to navigate to 404 error page at (168, 275) on text=404
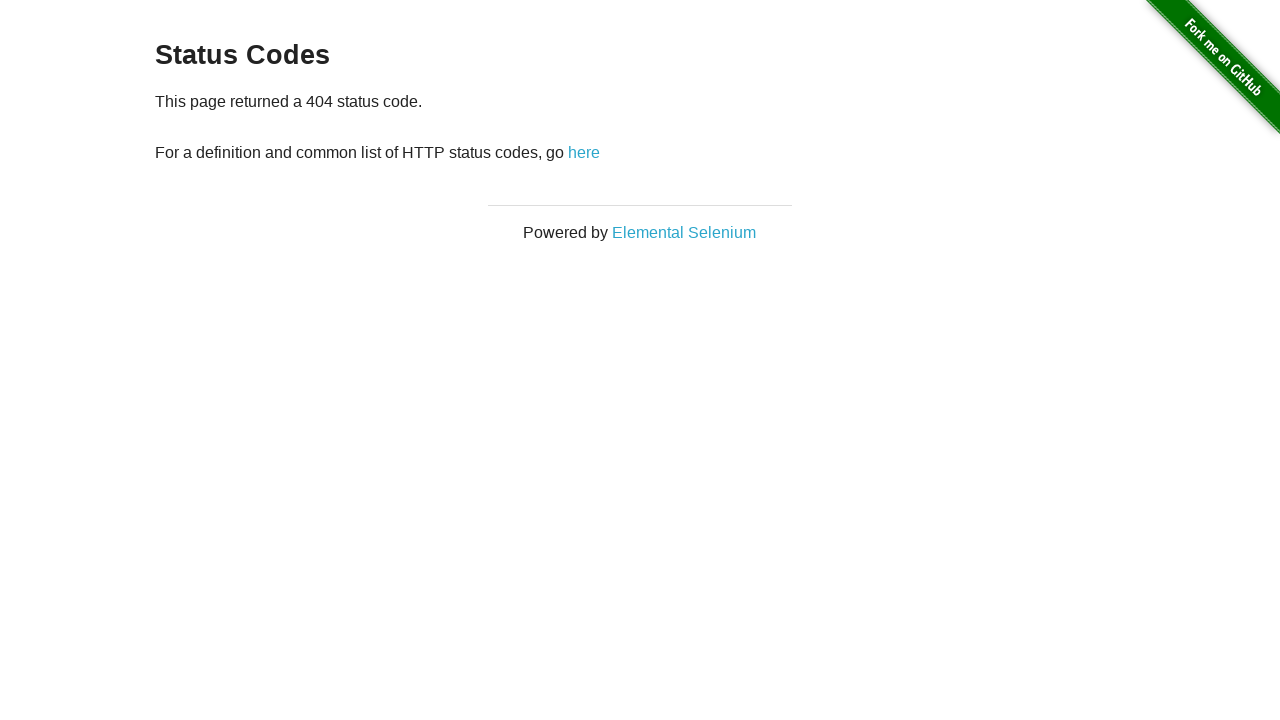

404 error page loaded with correct status code message
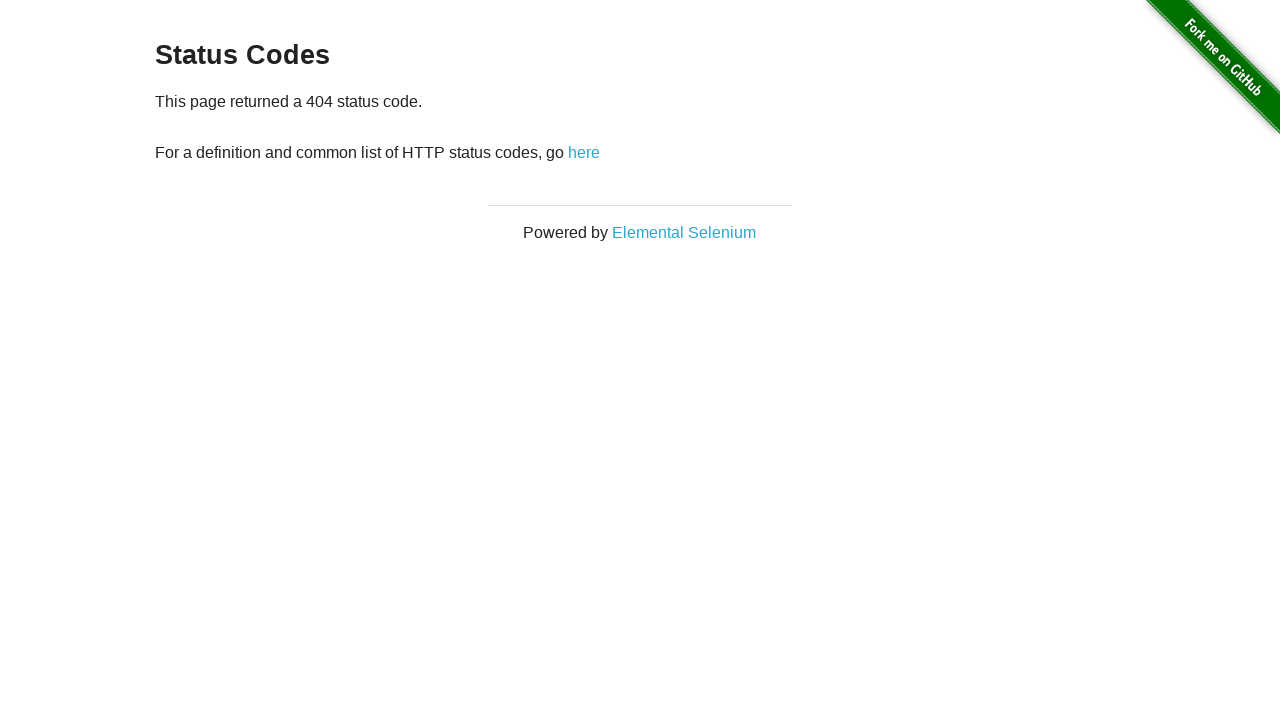

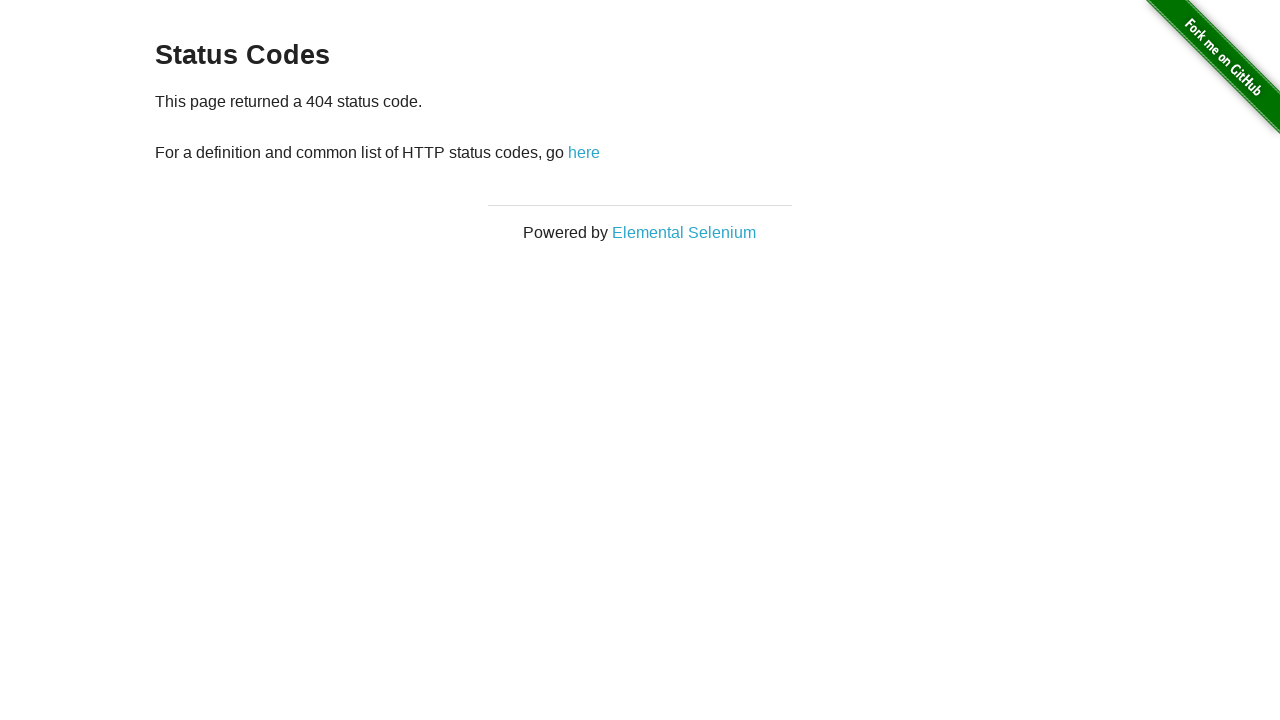